Tests iframe interaction by switching between multiple frames and filling form fields in different contexts

Starting URL: https://www.hyrtutorials.com/p/frames-practice.html

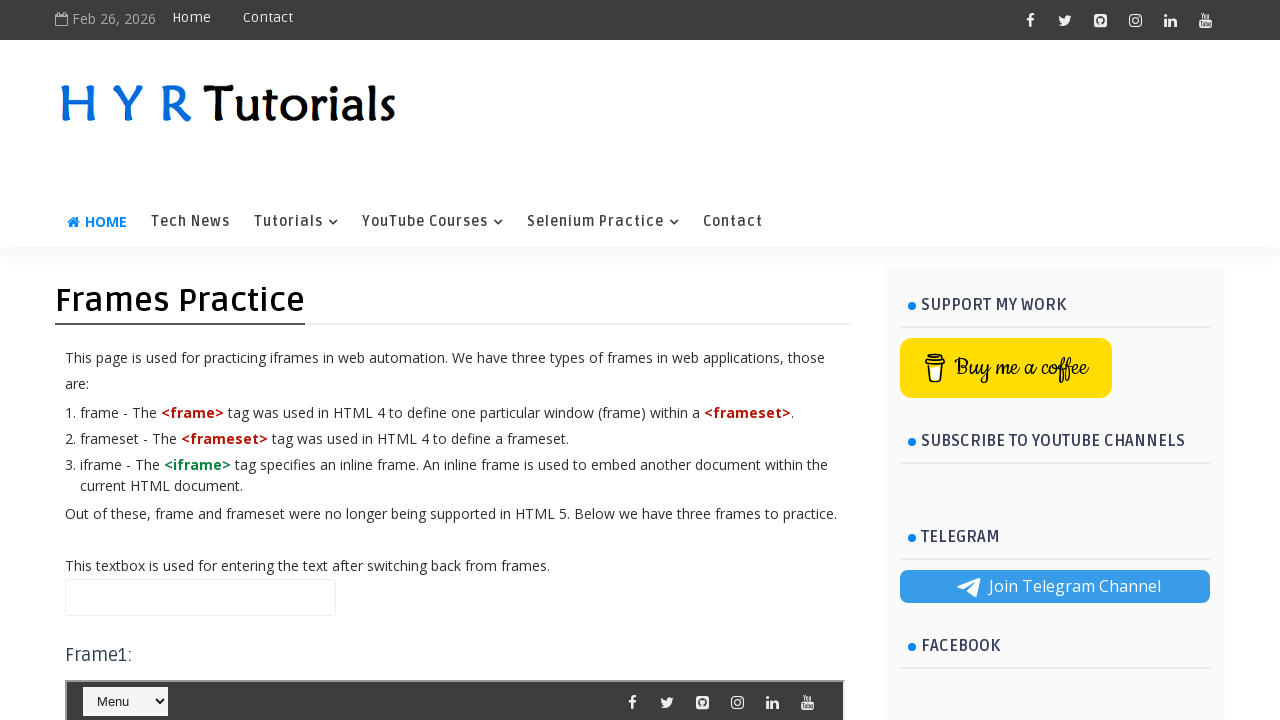

Scrolled down to make frames visible
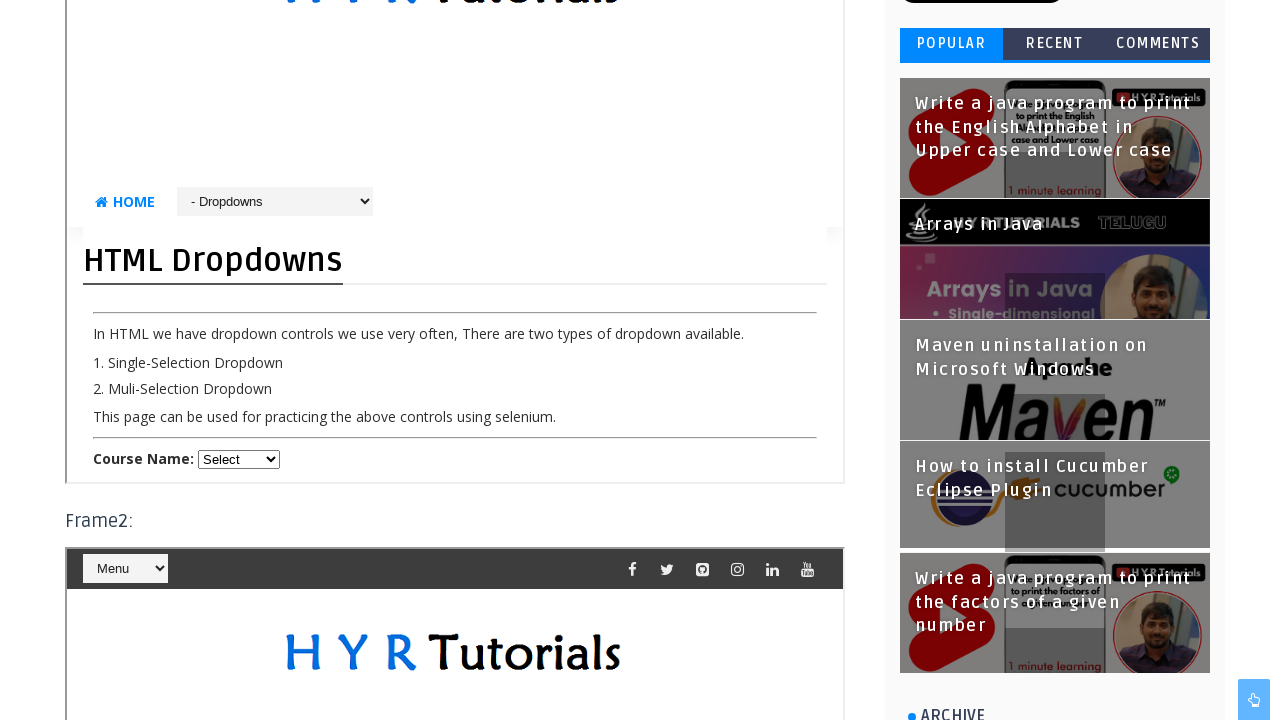

Filled name field with 'text1 venu' on main page on #name
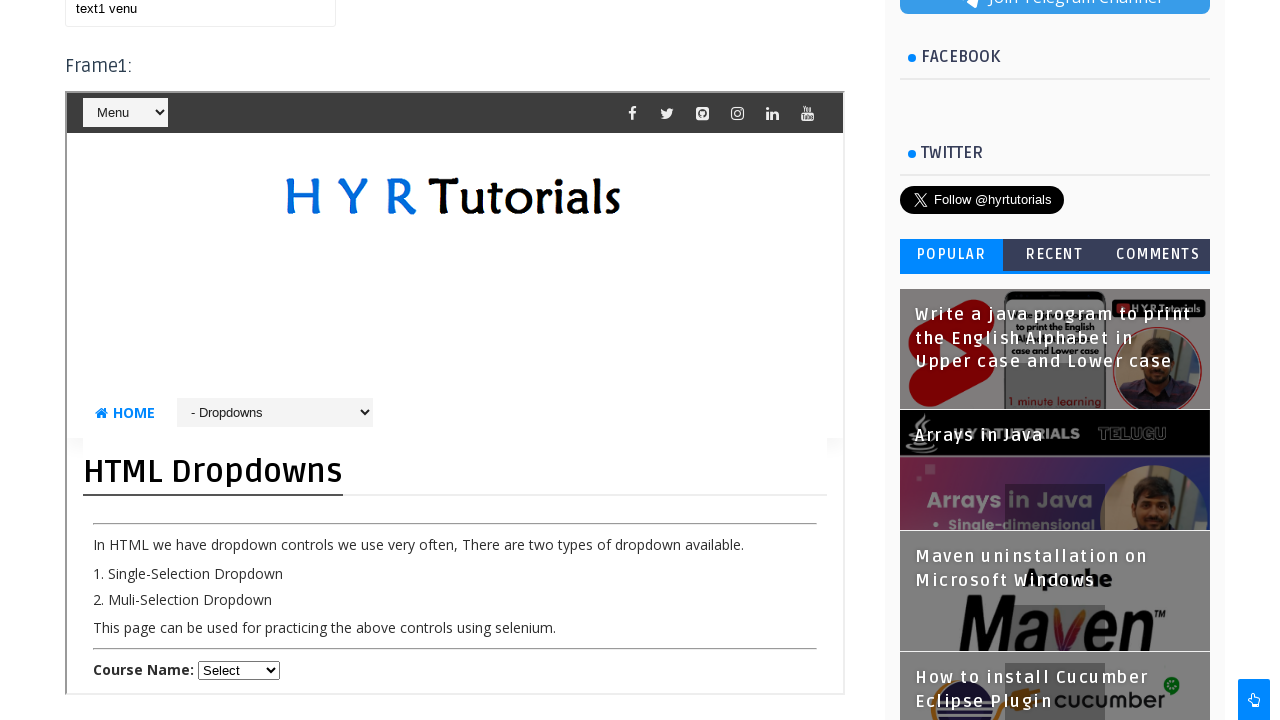

Switched to first frame (frm1)
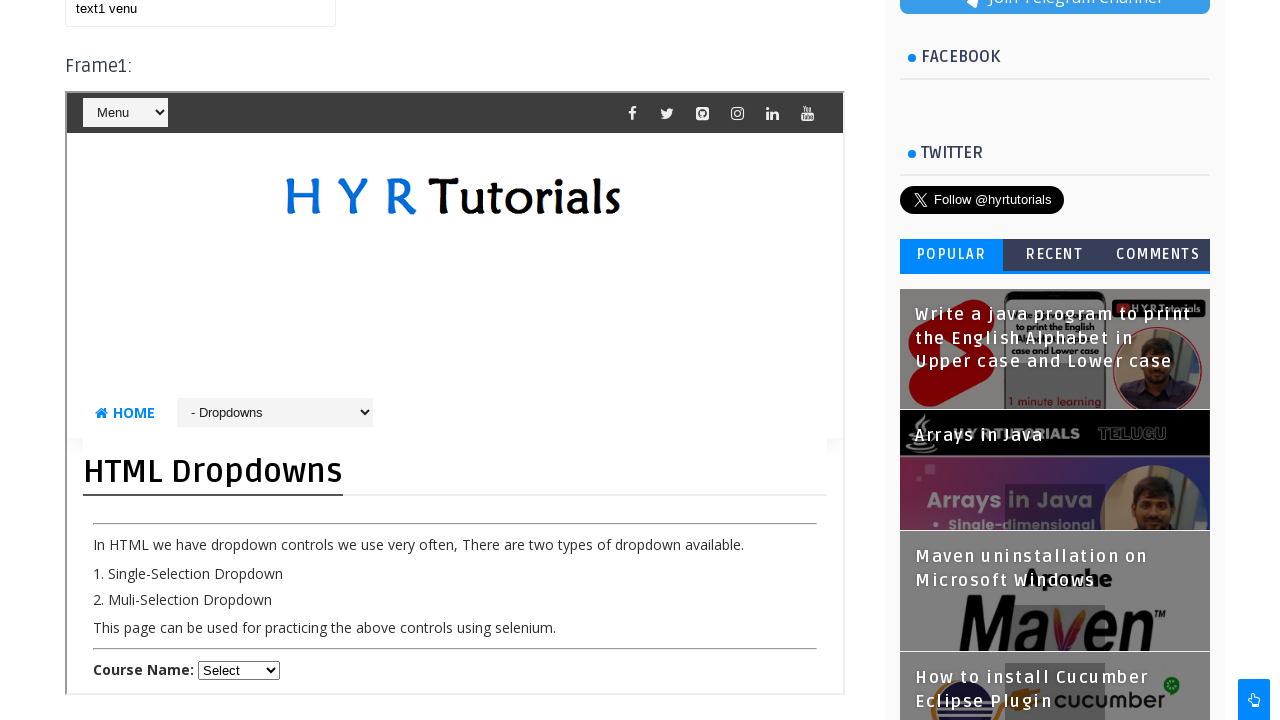

Selected 'Java' from course dropdown in first frame
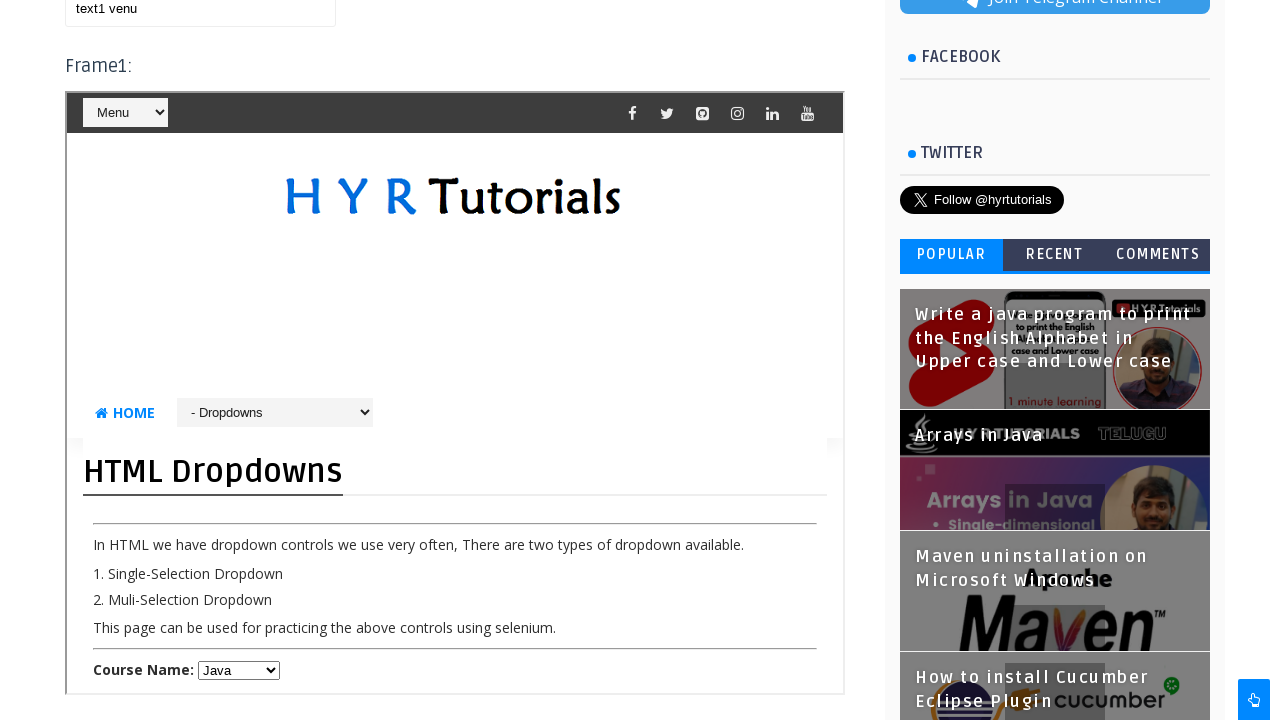

Switched to second frame (frm2)
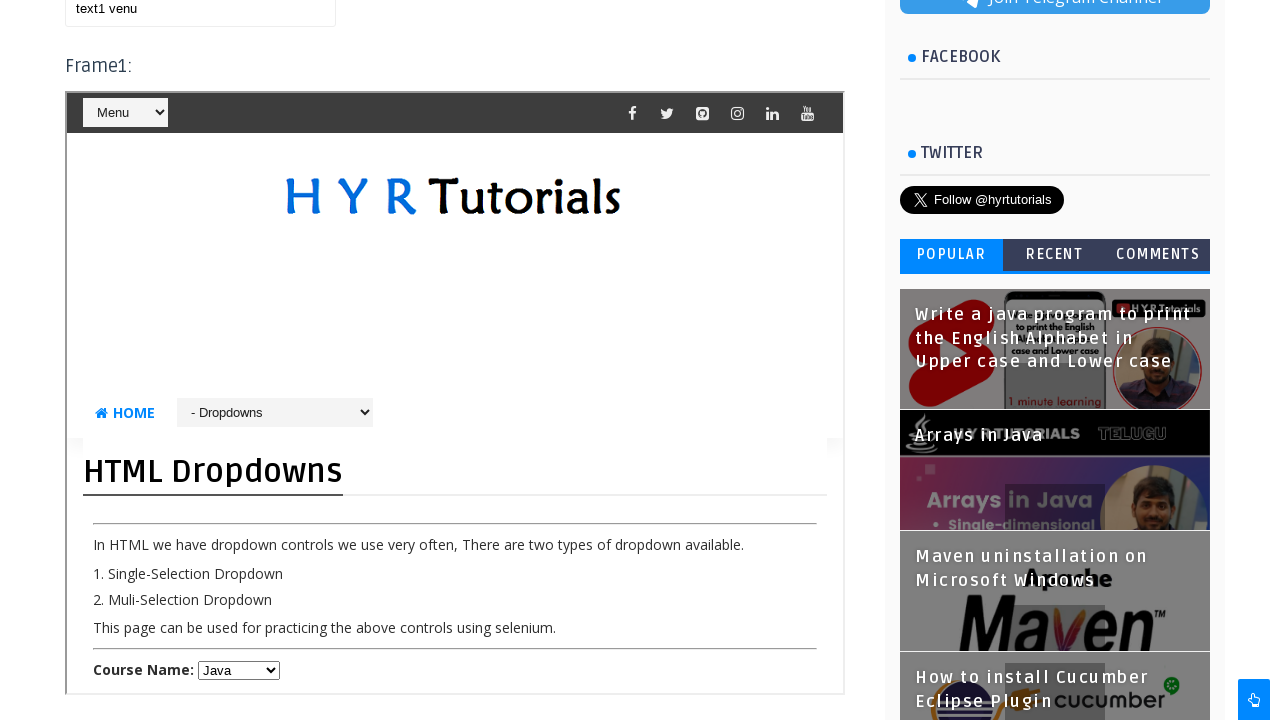

Filled firstName field with 'Leela' in second frame on #firstName
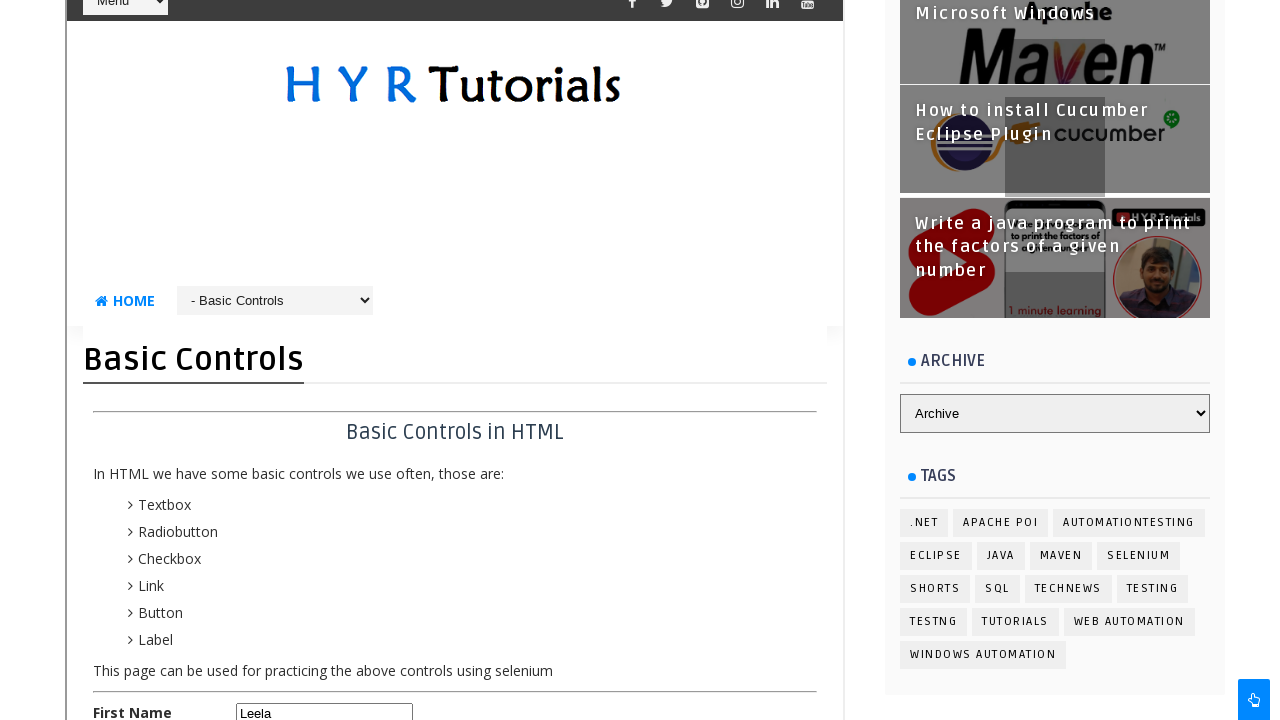

Cleared name field on main page on #name
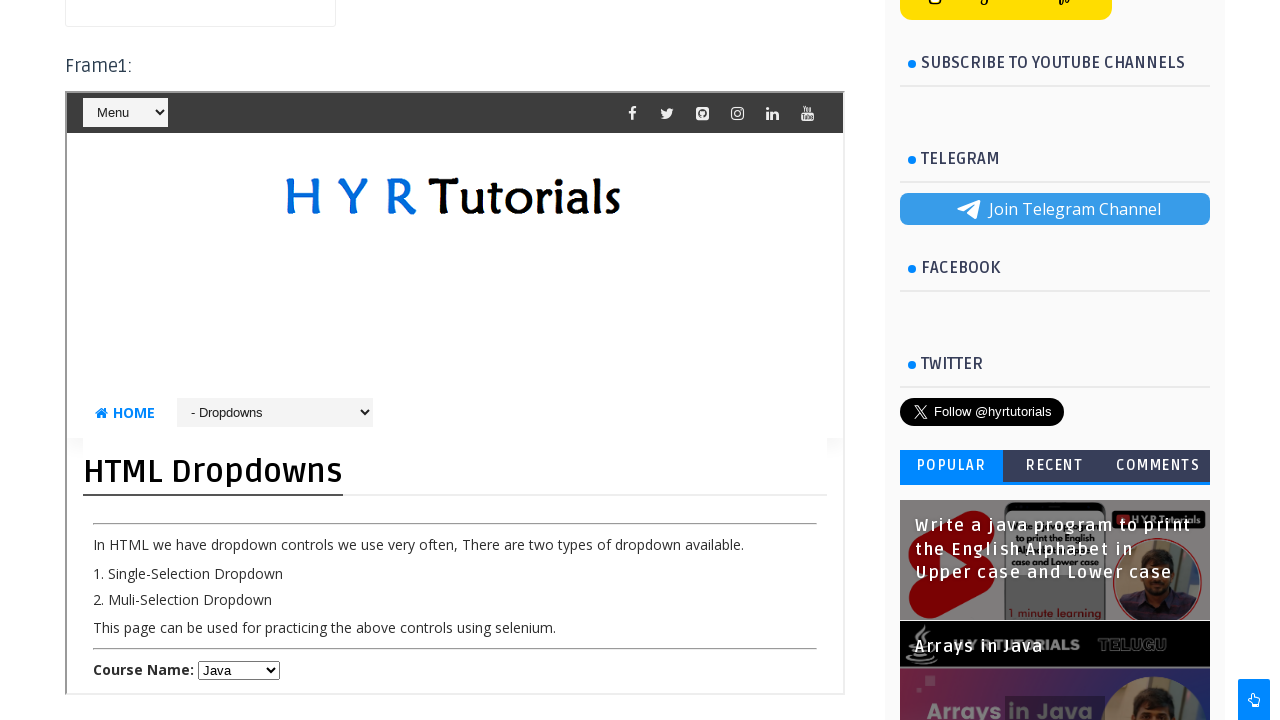

Filled name field with 'venu Reddy' on main page on #name
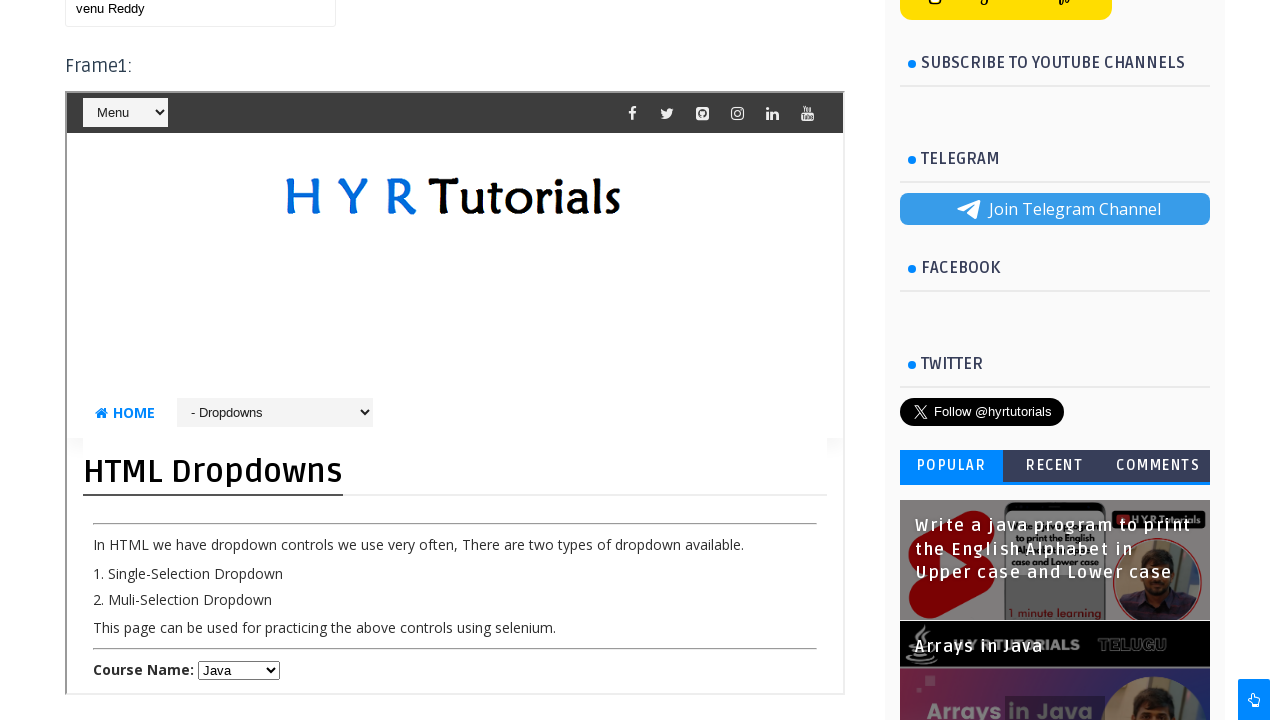

Selected 'Dot Net' from course dropdown in first frame
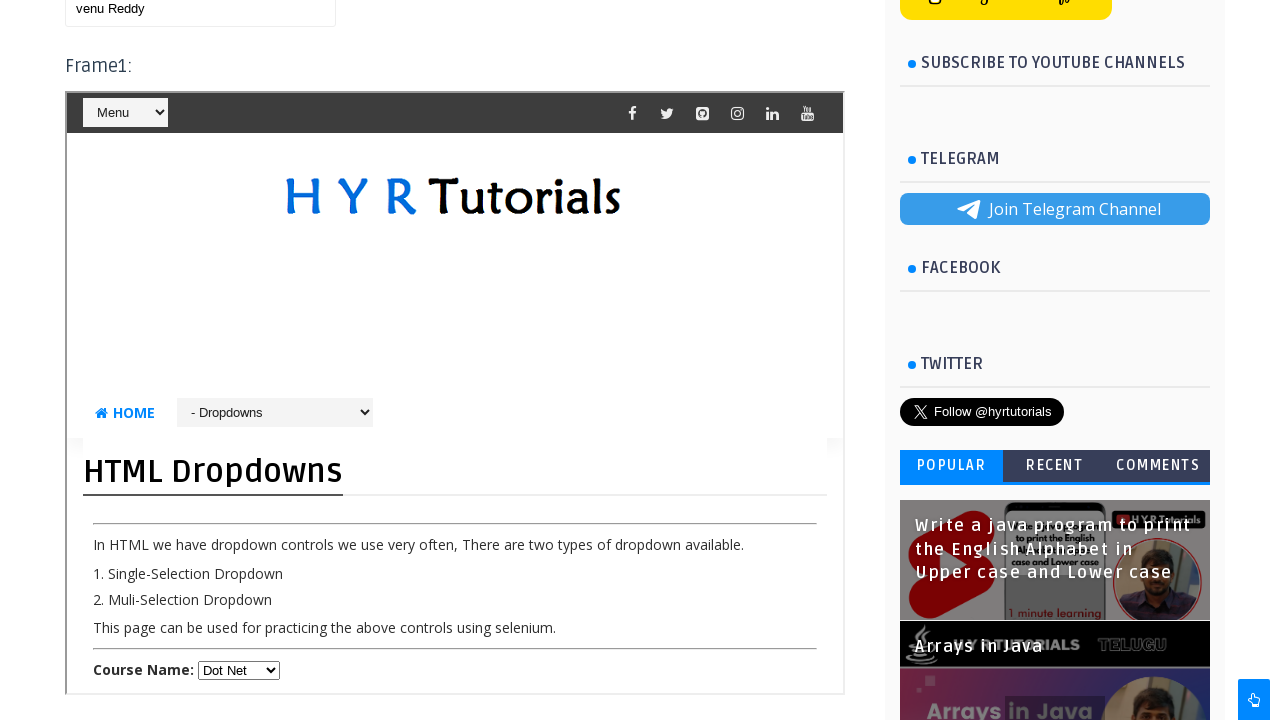

Cleared name field on main page again on #name
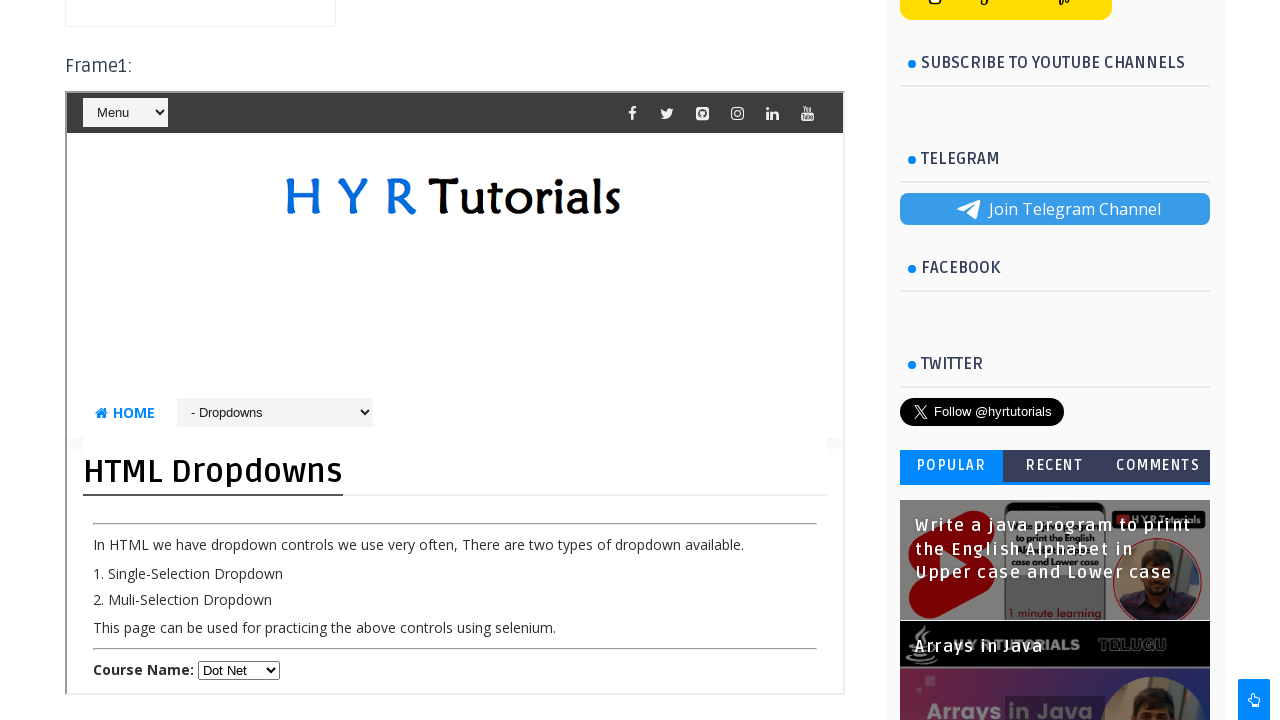

Filled name field with 'VENUGOPAL REDDY' on main page on #name
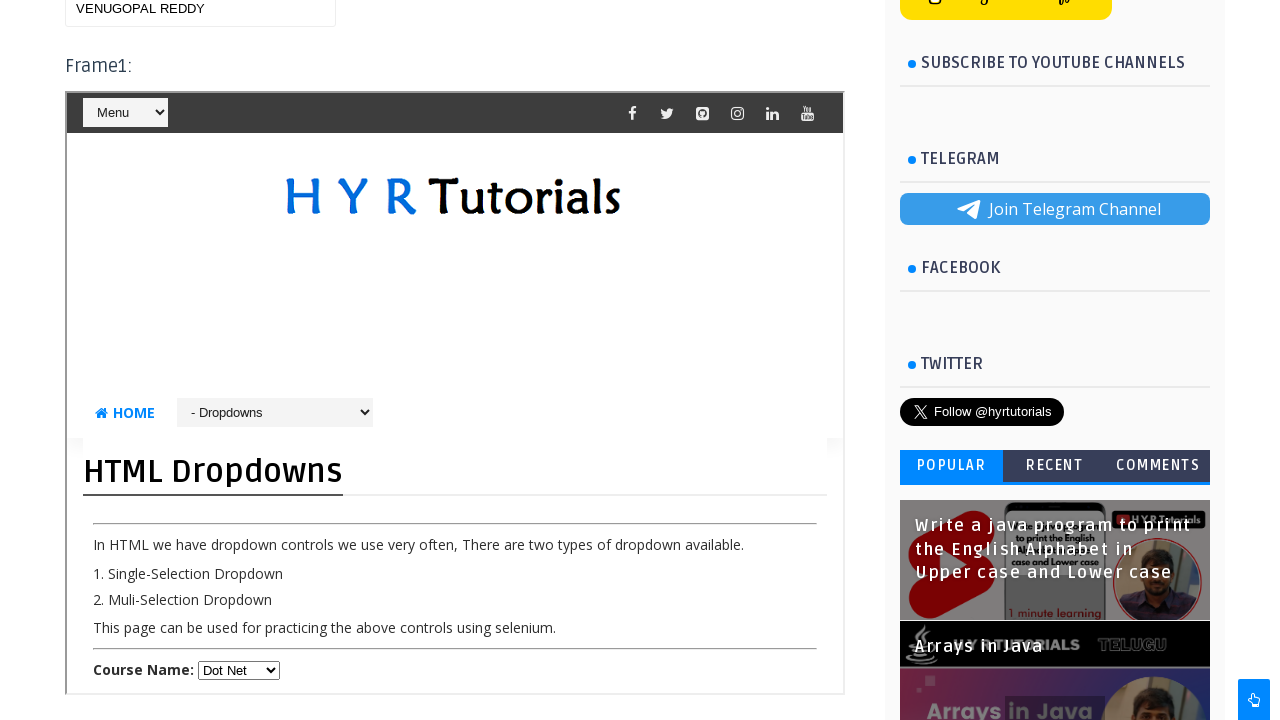

Waited 3 seconds for final state
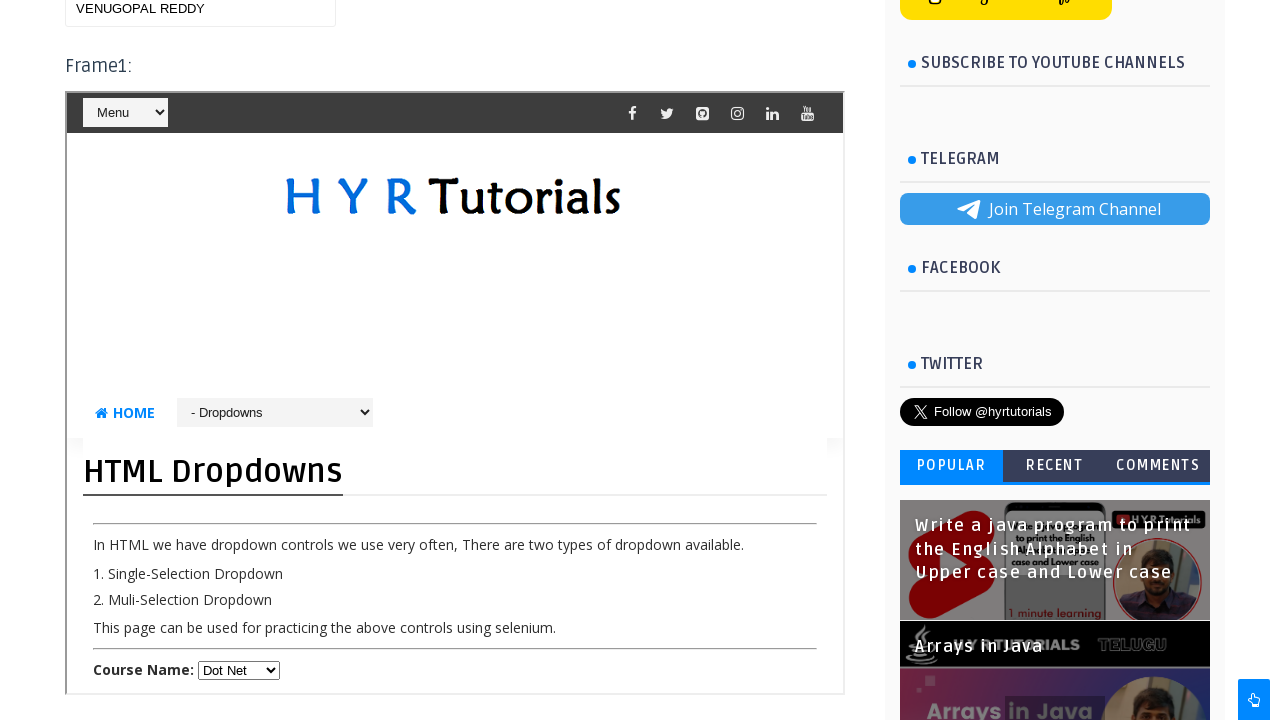

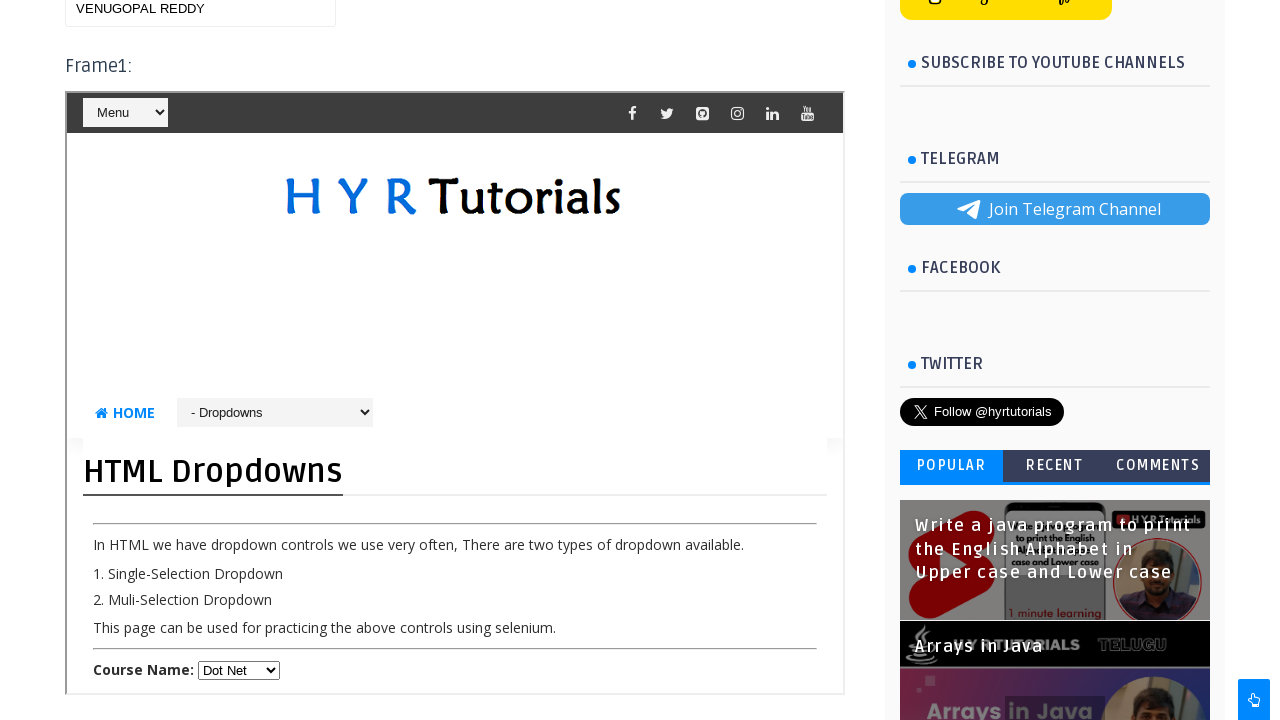